Tests the resizable UI component by dragging the resize handle to increase the element's size in multiple directions

Starting URL: https://seleniumui.moderntester.pl/resizable.php

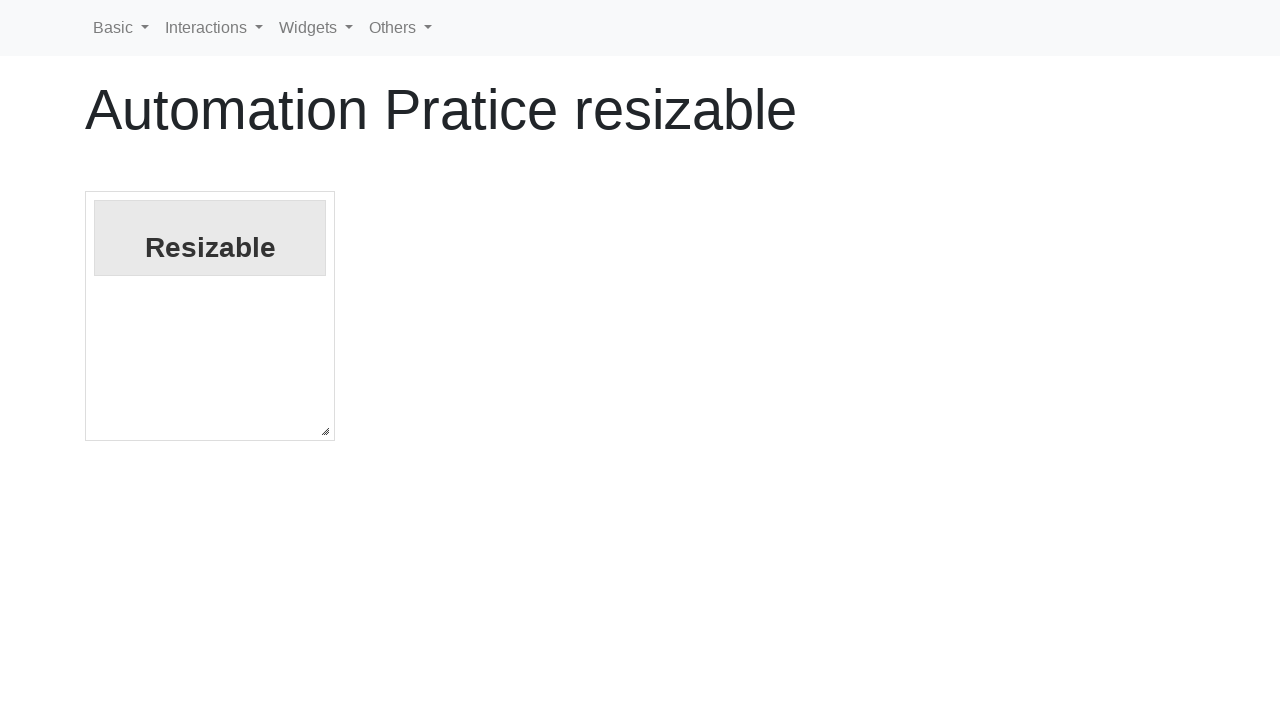

Located the resizable handle element
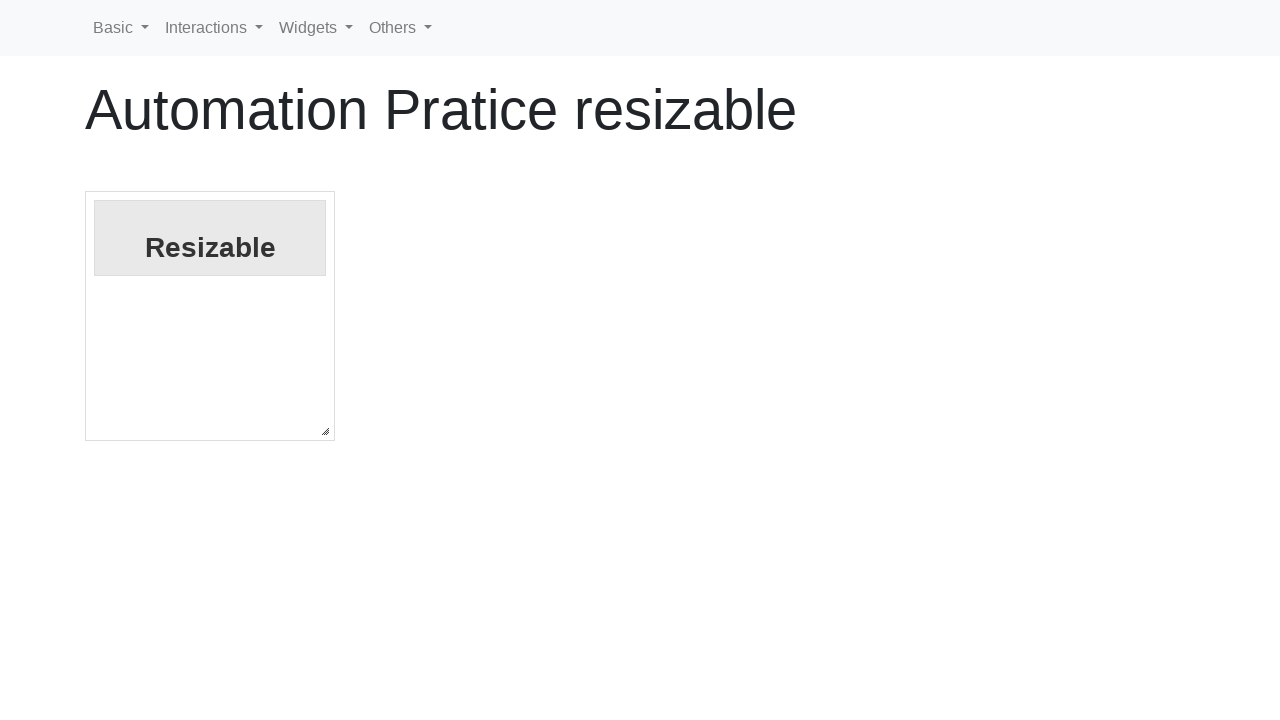

Retrieved bounding box of the resize handle
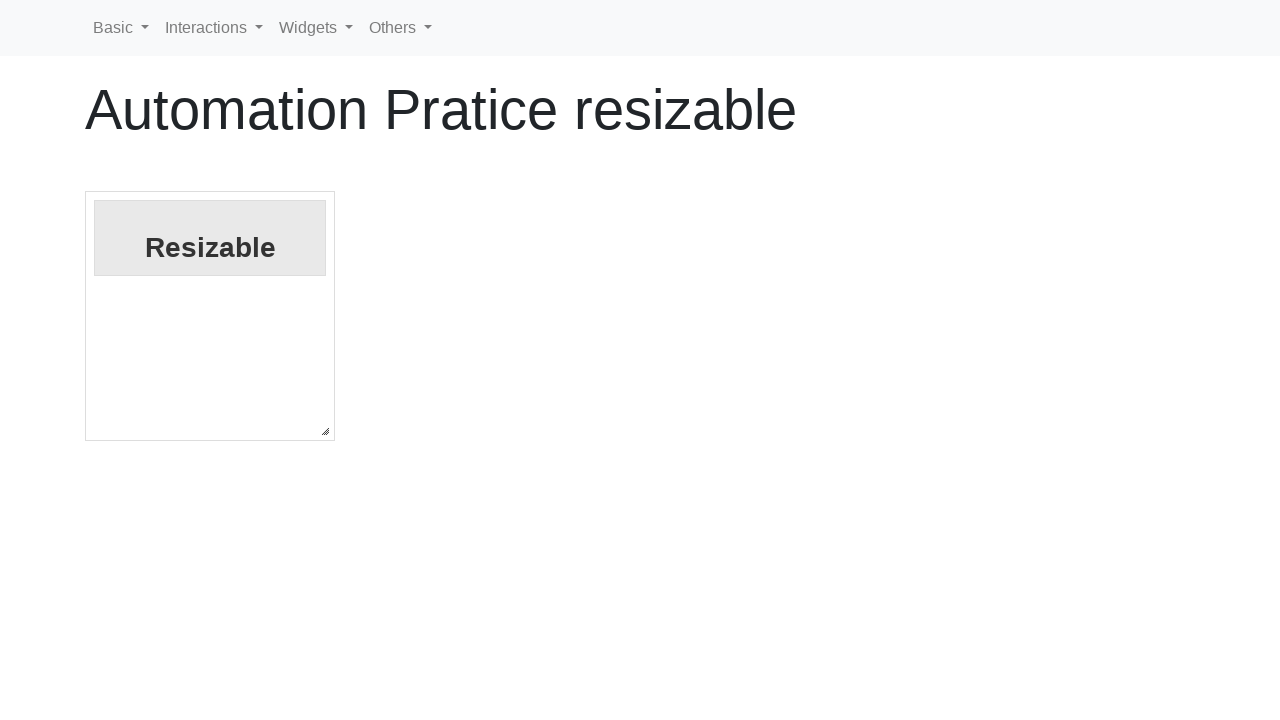

Moved mouse to center of resize handle at (325, 431)
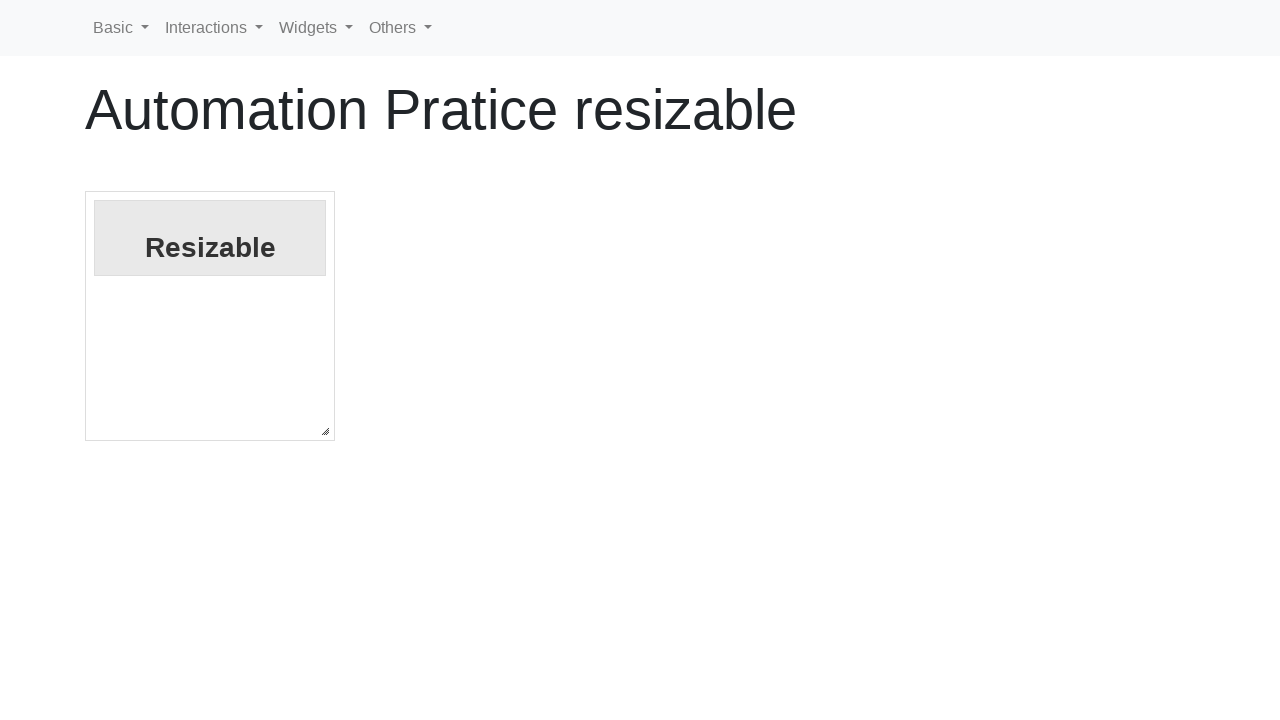

Pressed mouse button down to start drag at (325, 431)
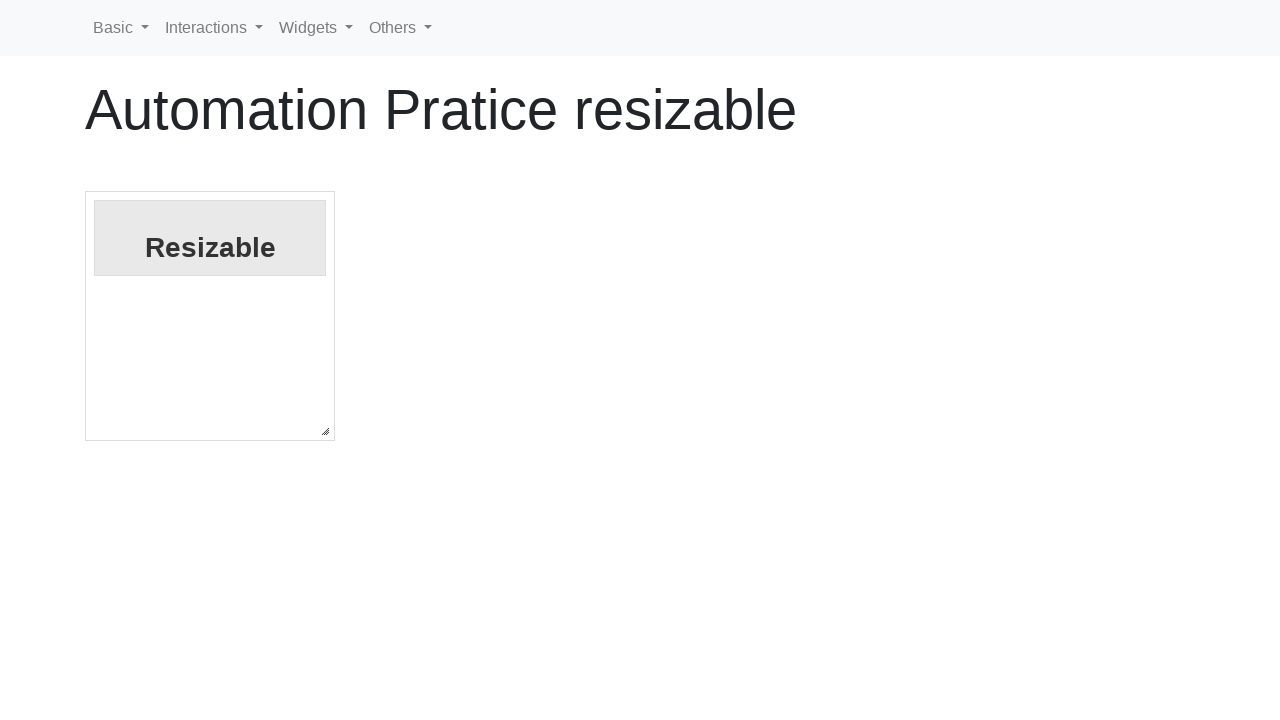

Dragged mouse 100px to the right at (425, 431)
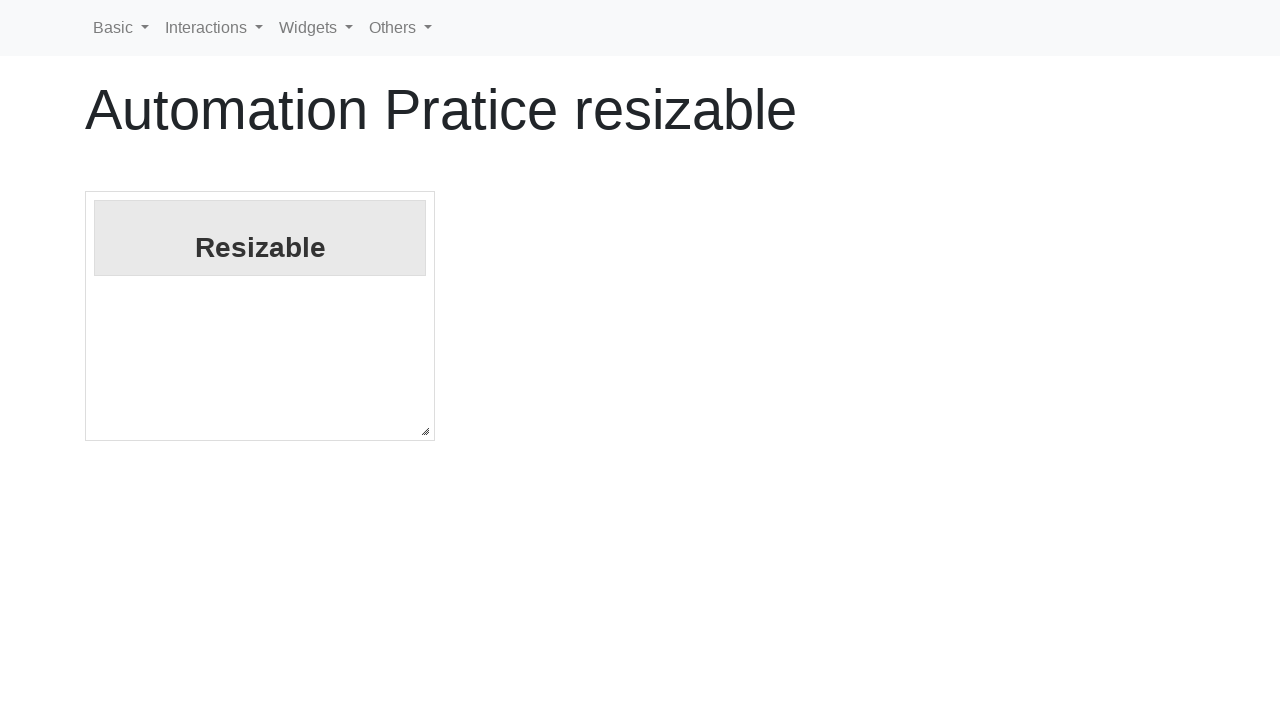

Dragged mouse 100px downward at (425, 531)
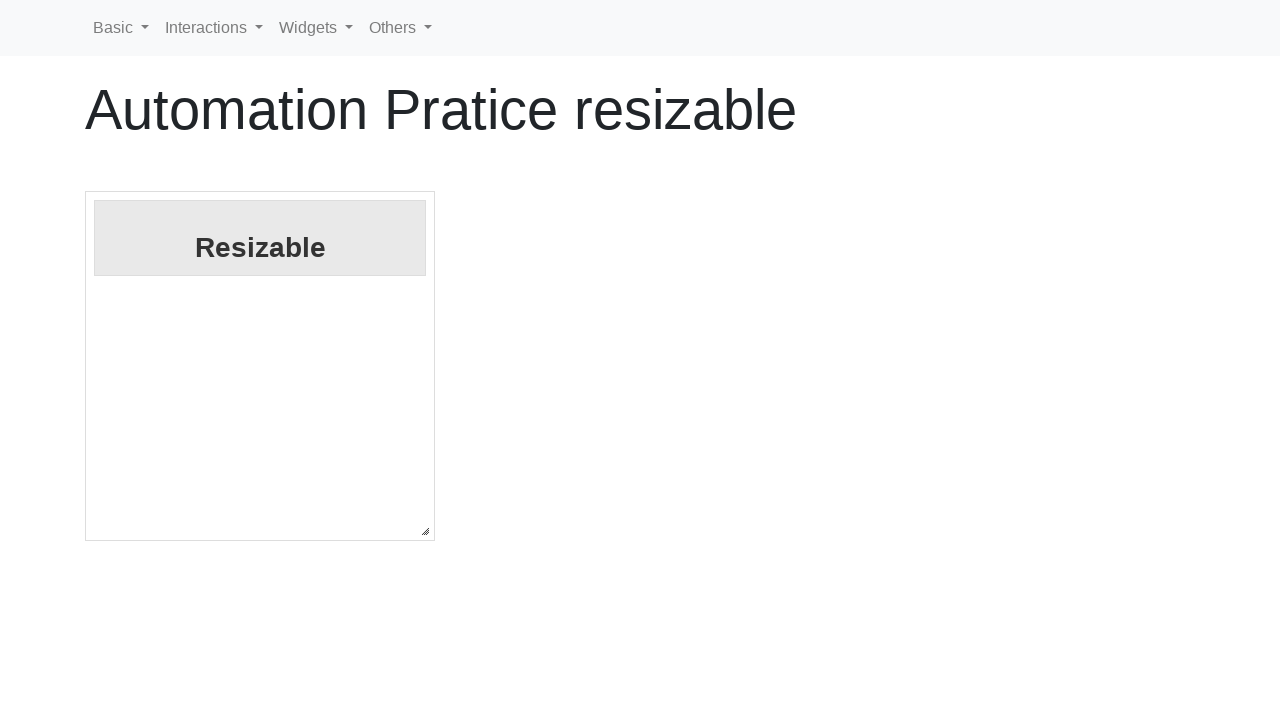

Dragged mouse an additional 100px right and 100px down at (525, 631)
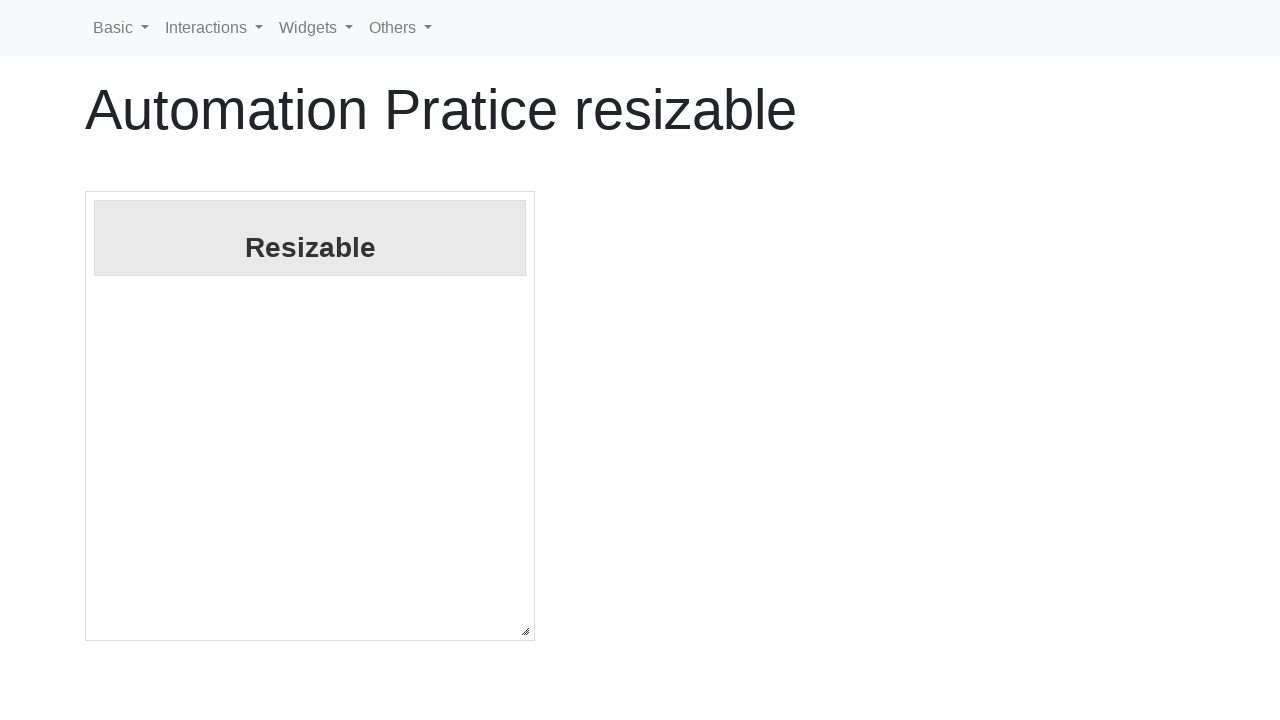

Released mouse button to complete resize operation at (525, 631)
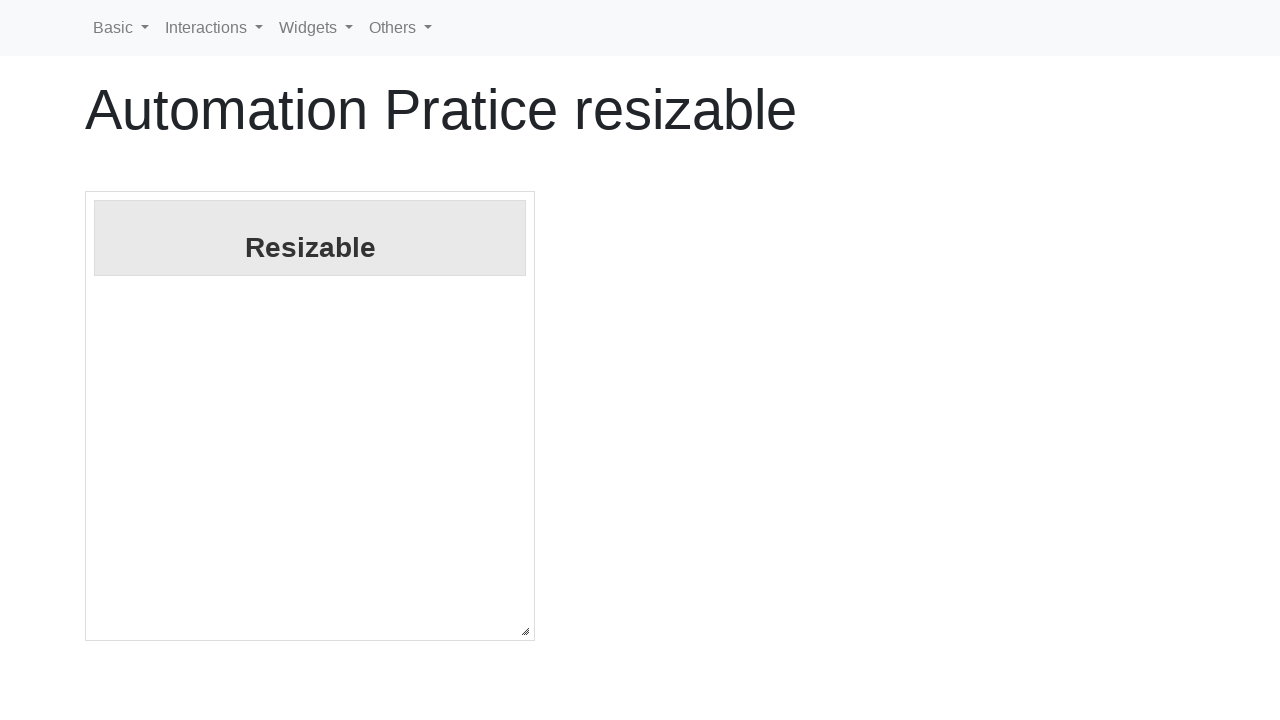

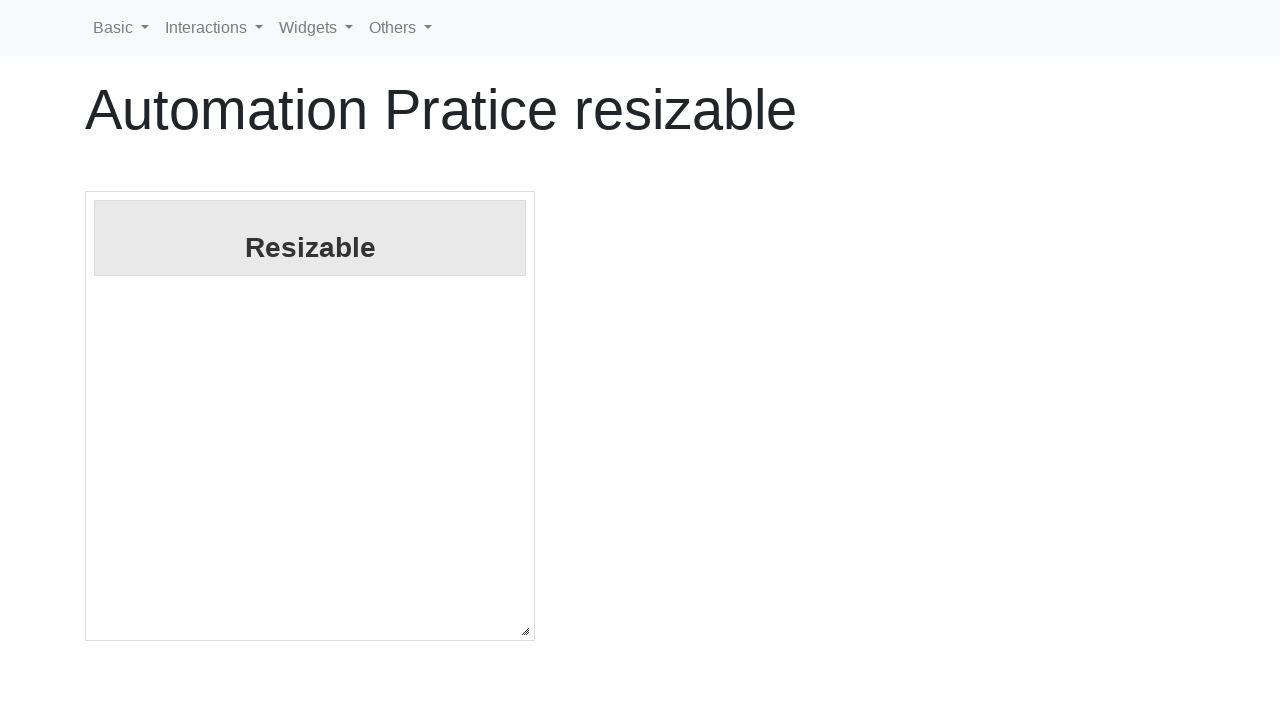